Tests radio button functionality by clicking the "Yes" radio button and verifying that the "No" radio button is disabled on a demo QA site.

Starting URL: https://demoqa.com/radio-button

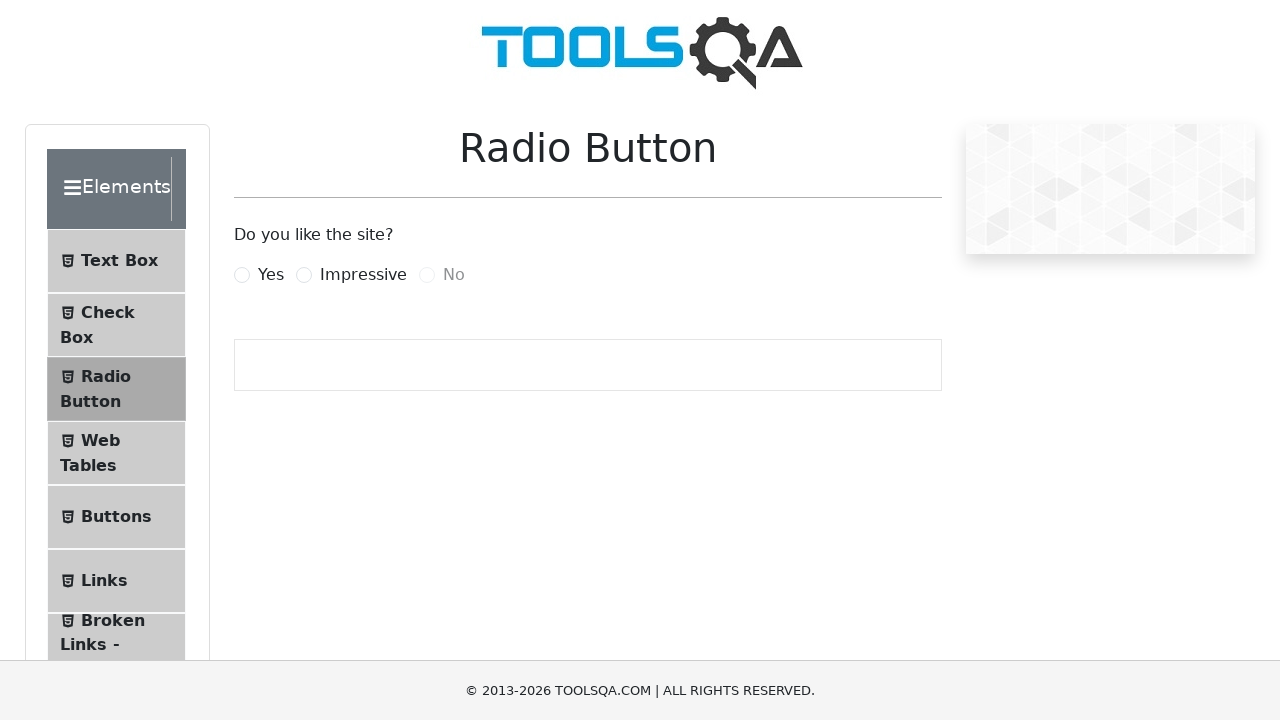

Clicked the 'Yes' radio button at (271, 275) on label[for='yesRadio']
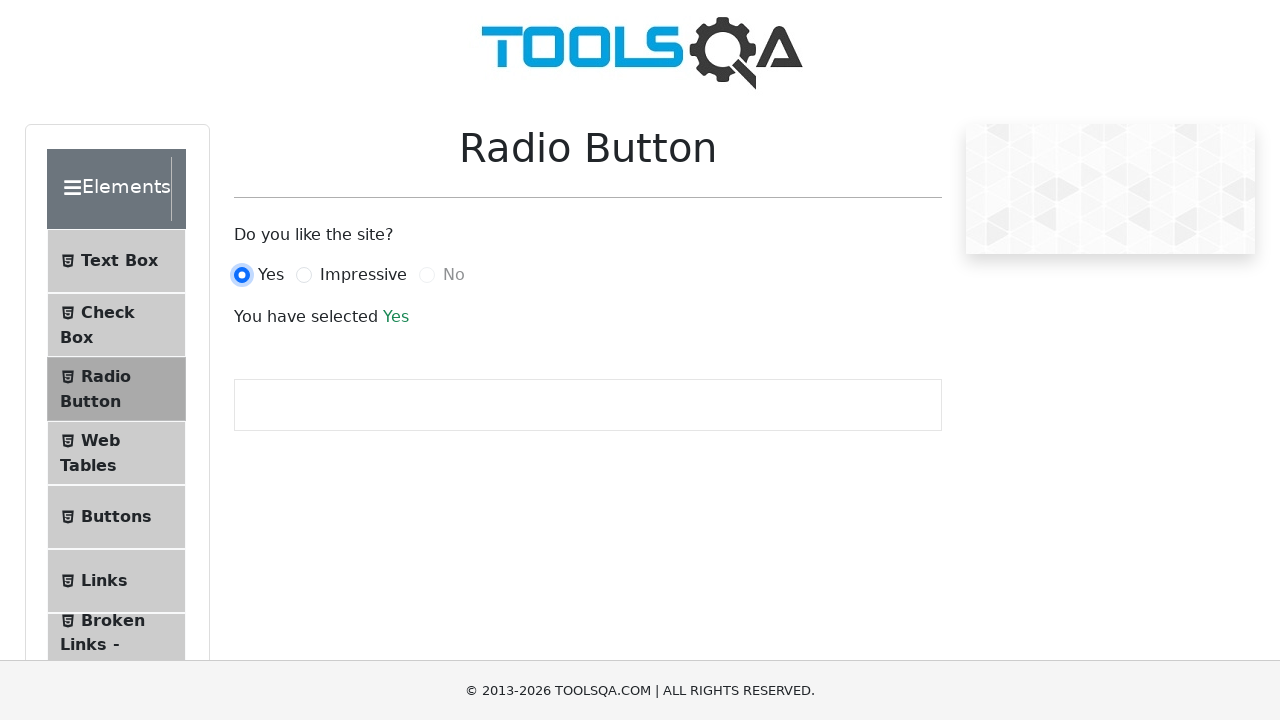

Verified that the 'No' radio button is disabled
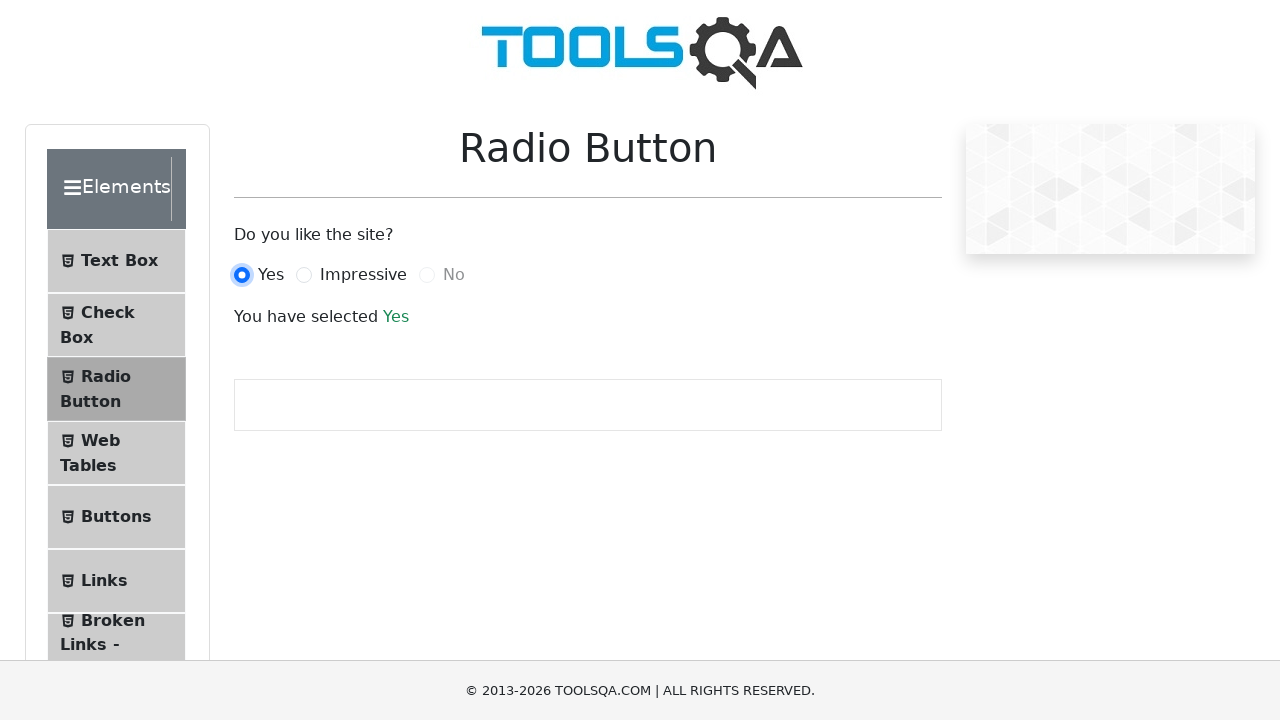

Waited for success message to appear
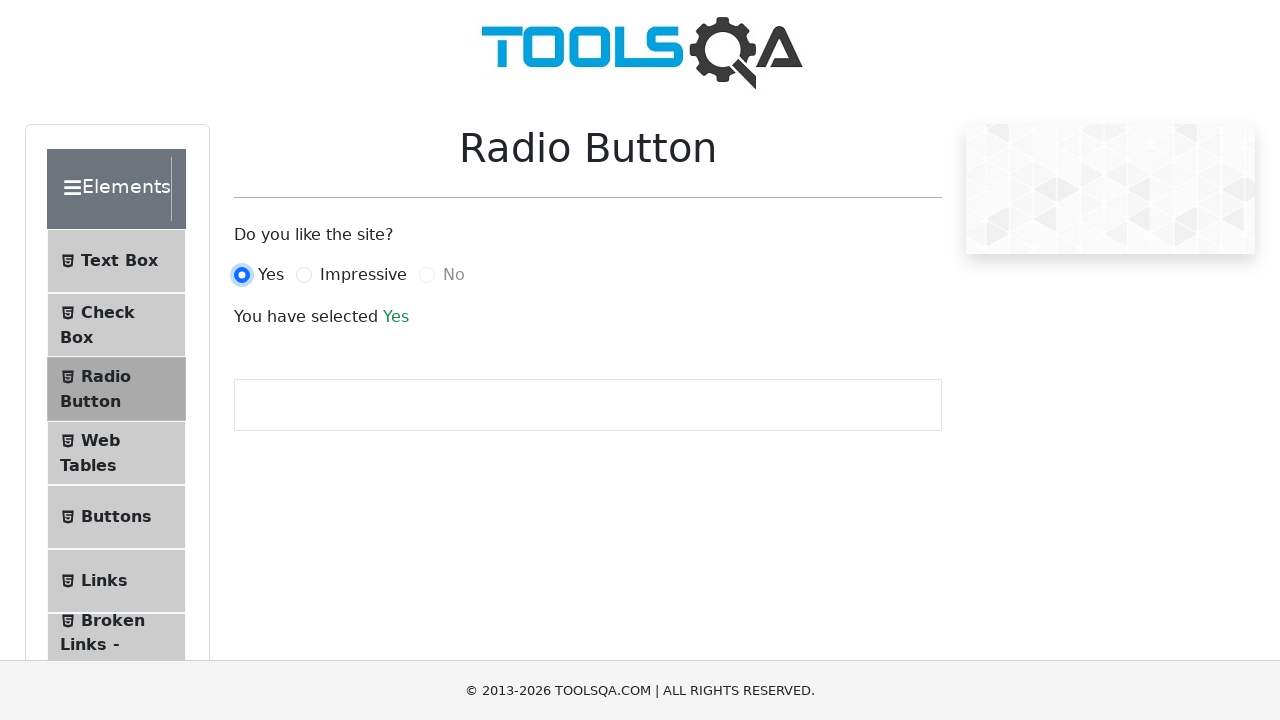

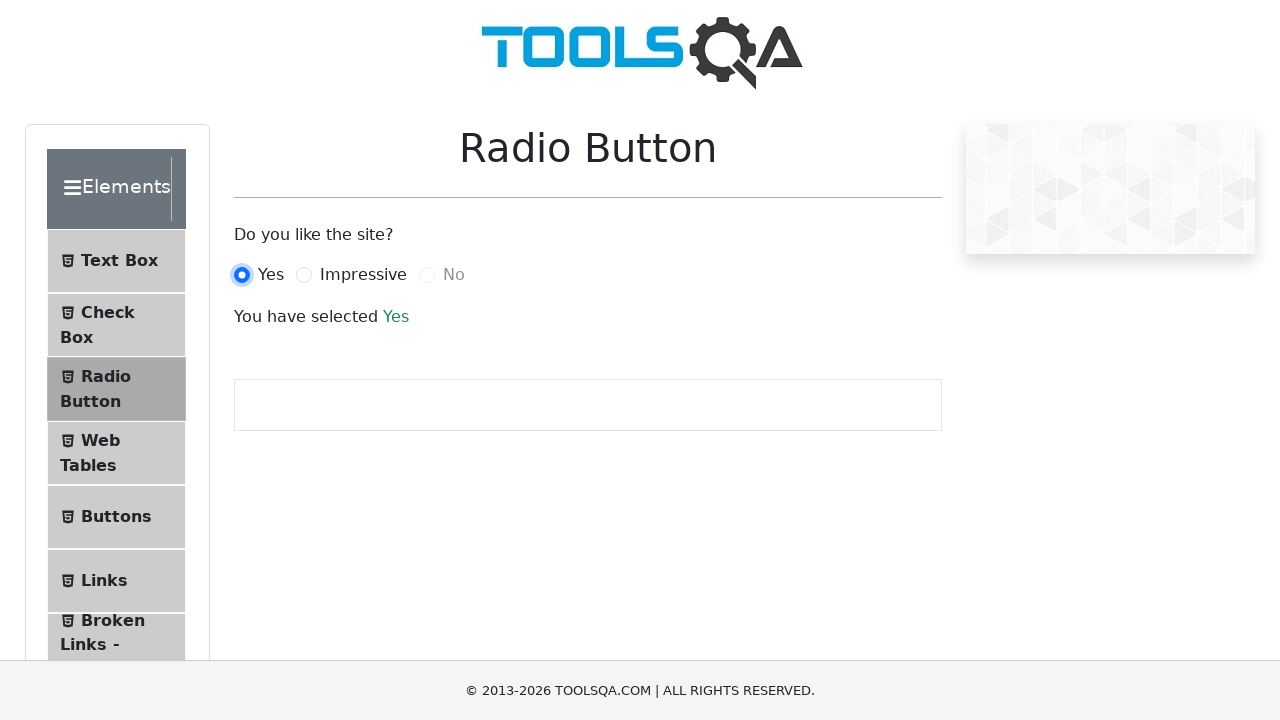